Tests an online calculator's basic arithmetic operations (addition, subtraction, multiplication, division) by clicking number buttons, operation buttons, and verifying the results.

Starting URL: https://www.calculator.net/

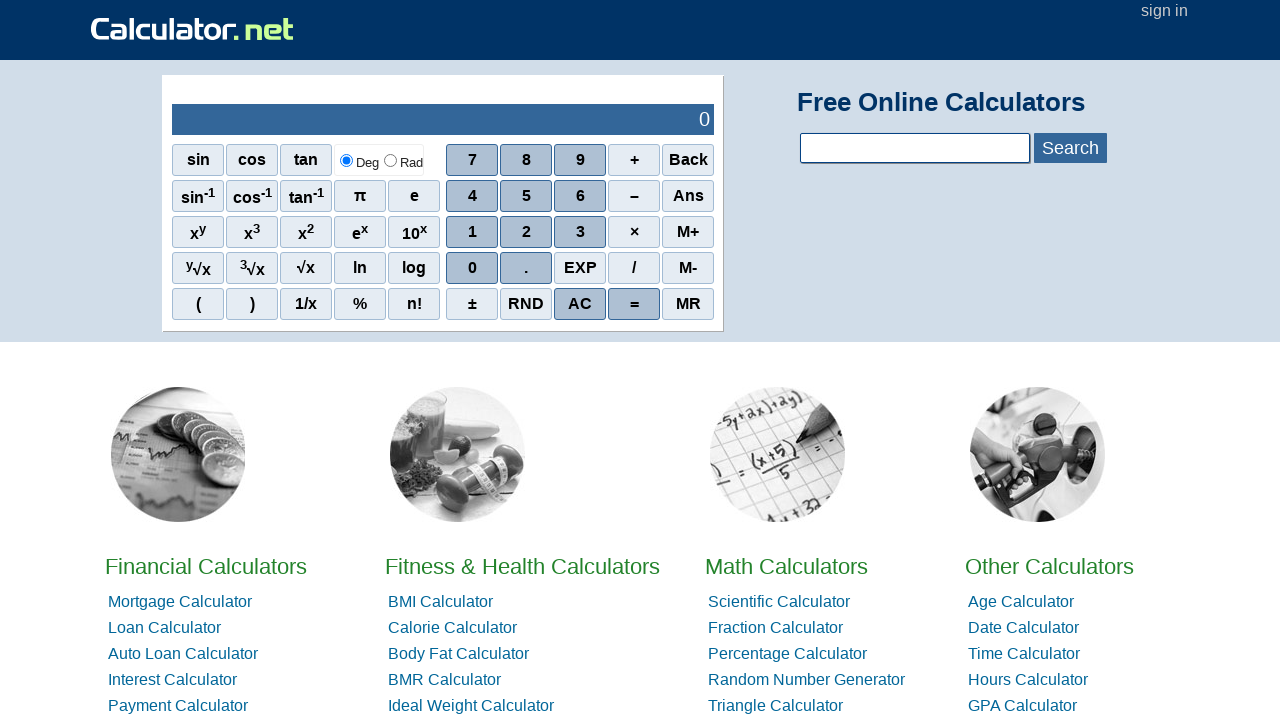

Clicked number 5 at (526, 196) on xpath=//span[@onclick='r(5)']
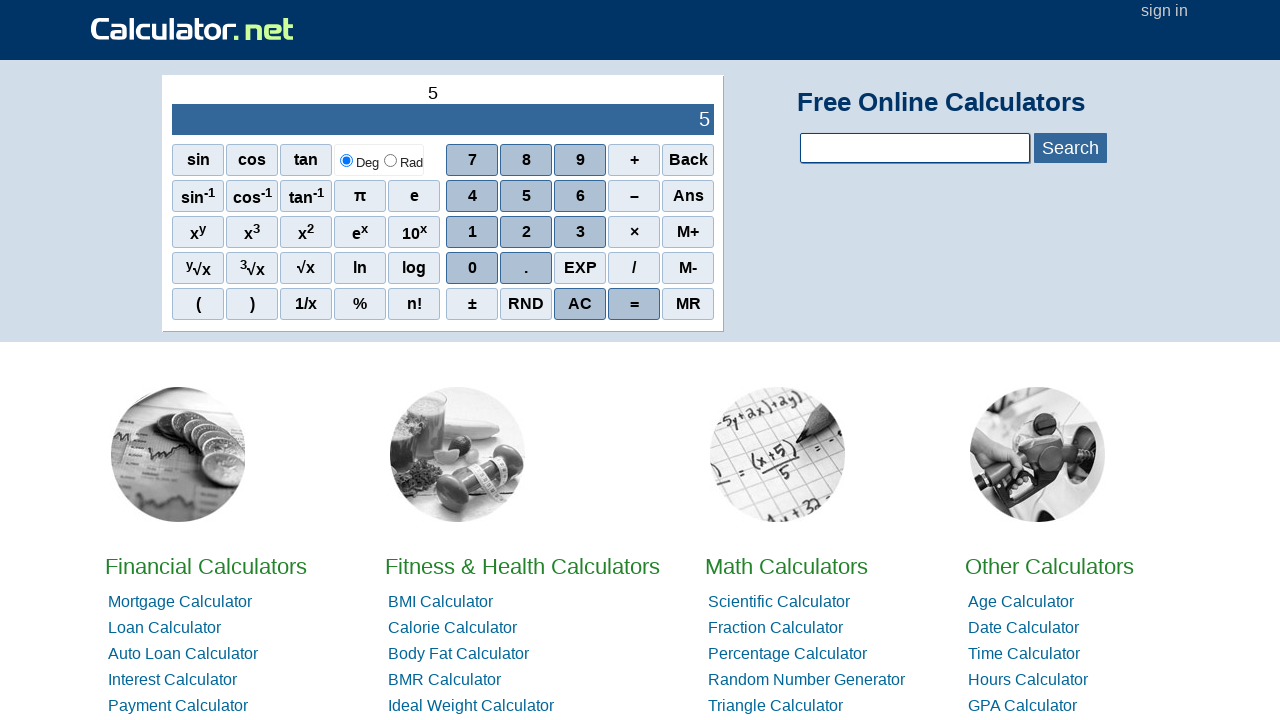

Clicked addition operator at (634, 160) on //span[@onclick="r('+')"]
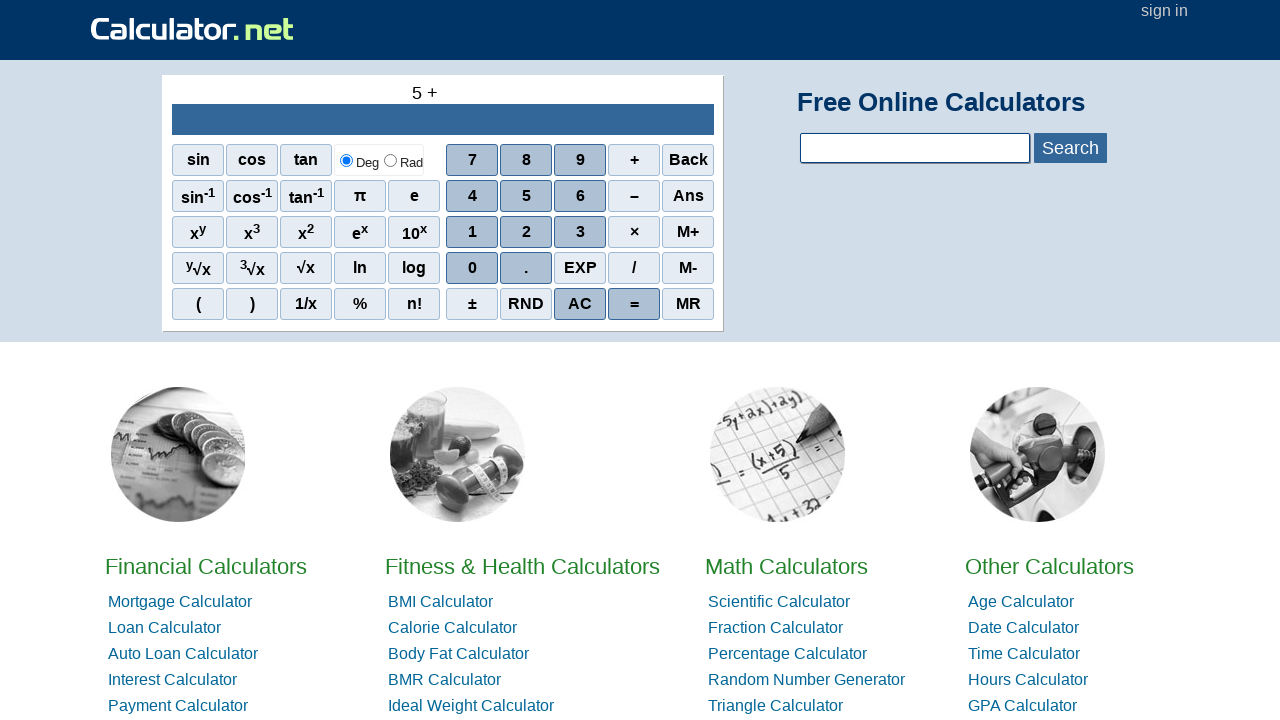

Clicked number 3 at (580, 232) on xpath=//span[@onclick='r(3)']
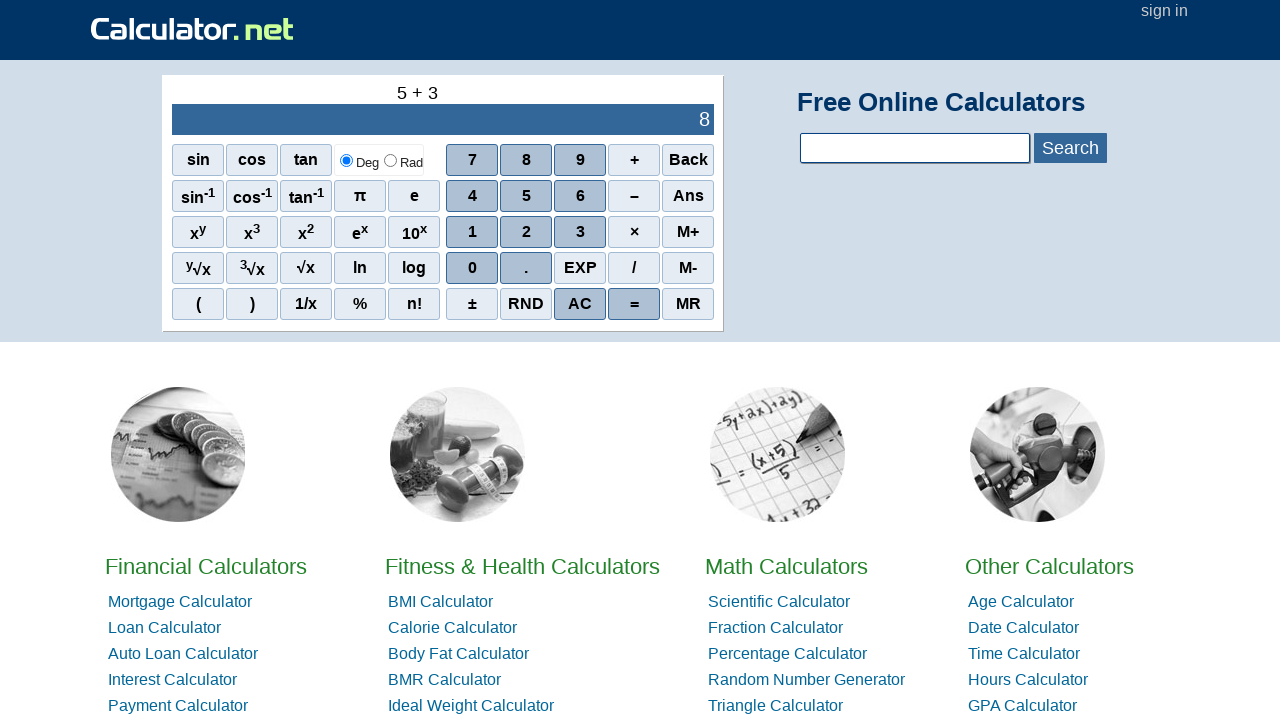

Clicked equals button at (634, 304) on //span[@onclick="r('=')"]
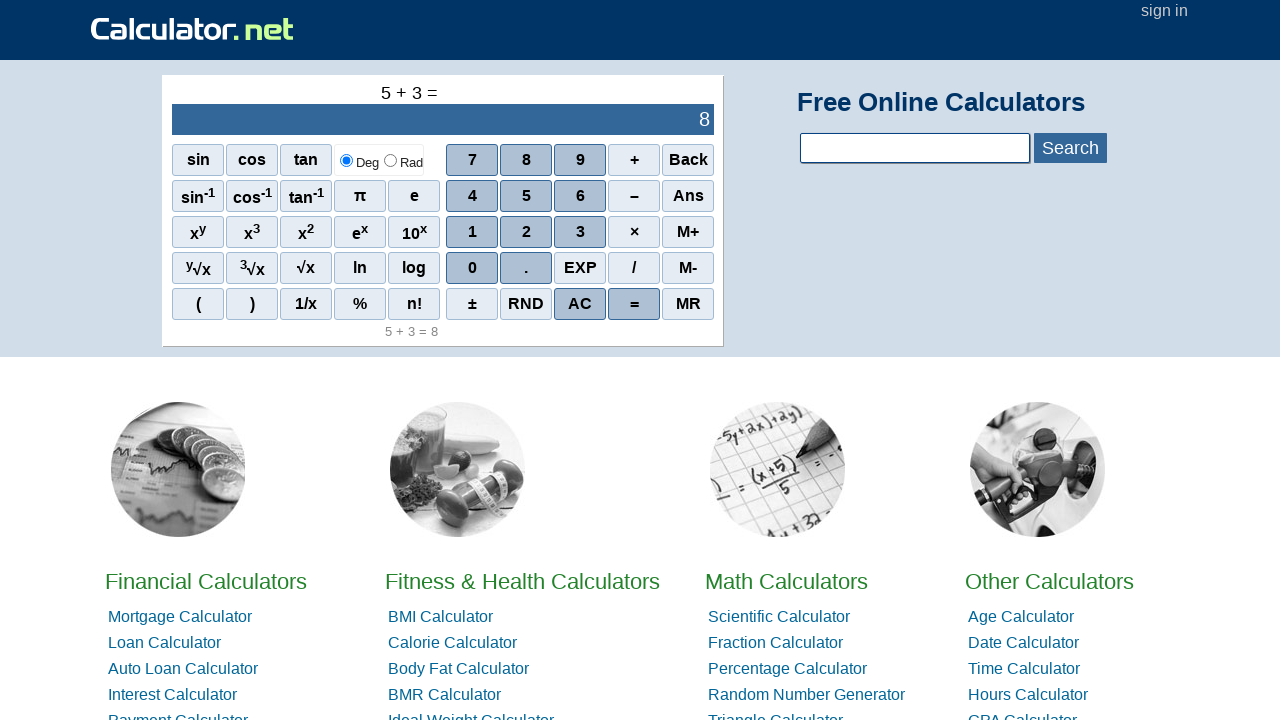

Addition result verified: 5 + 3 = 8
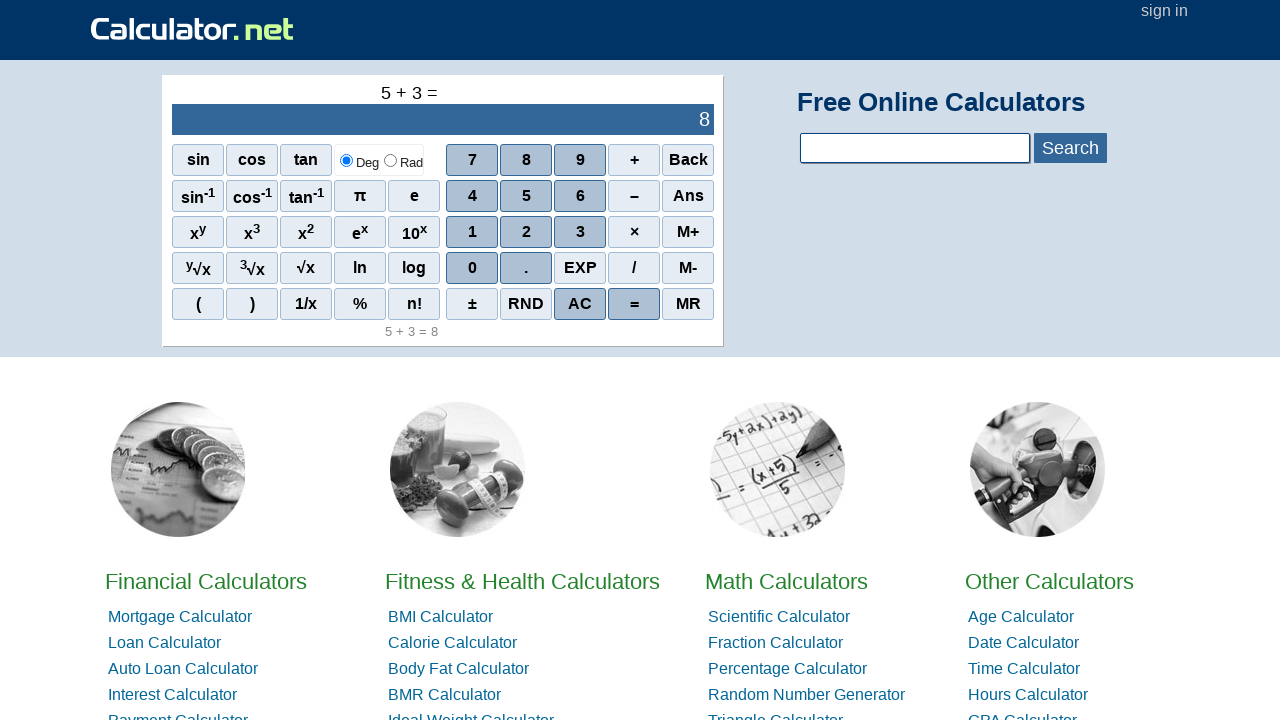

Cleared calculator at (580, 304) on //span[@onclick="r('C')"]
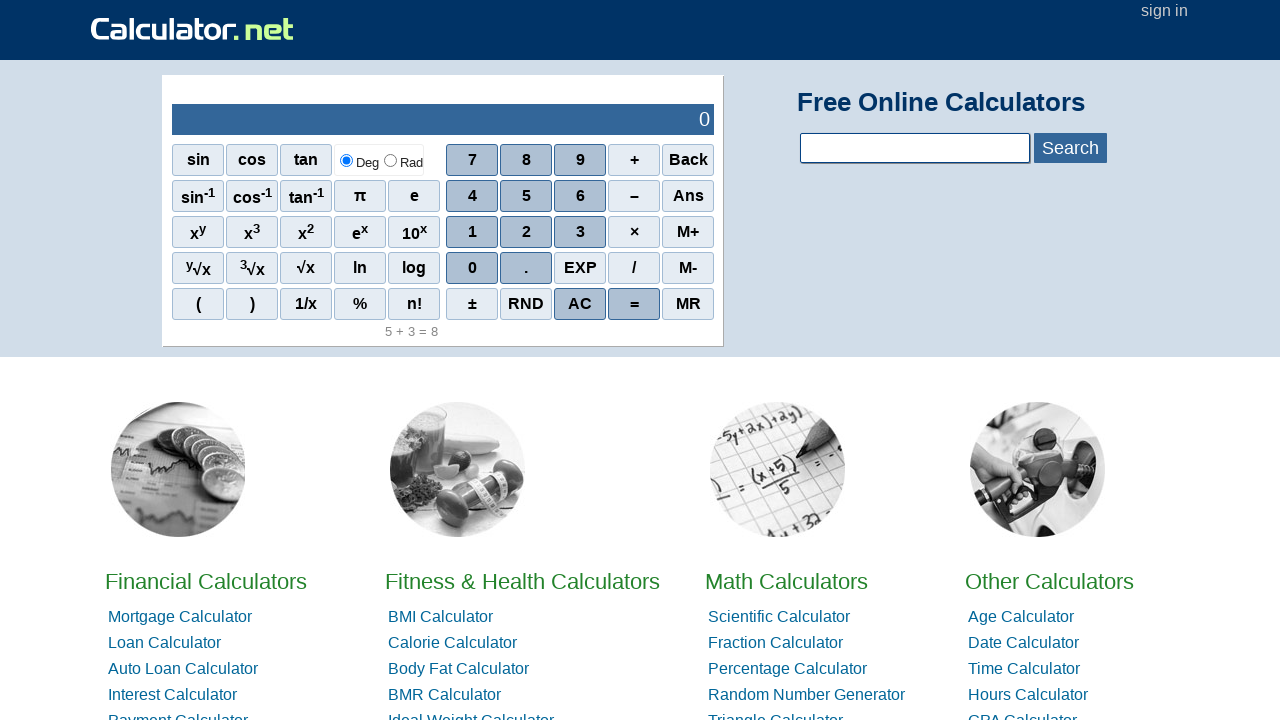

Clicked number 7 at (472, 160) on xpath=//span[@onclick='r(7)']
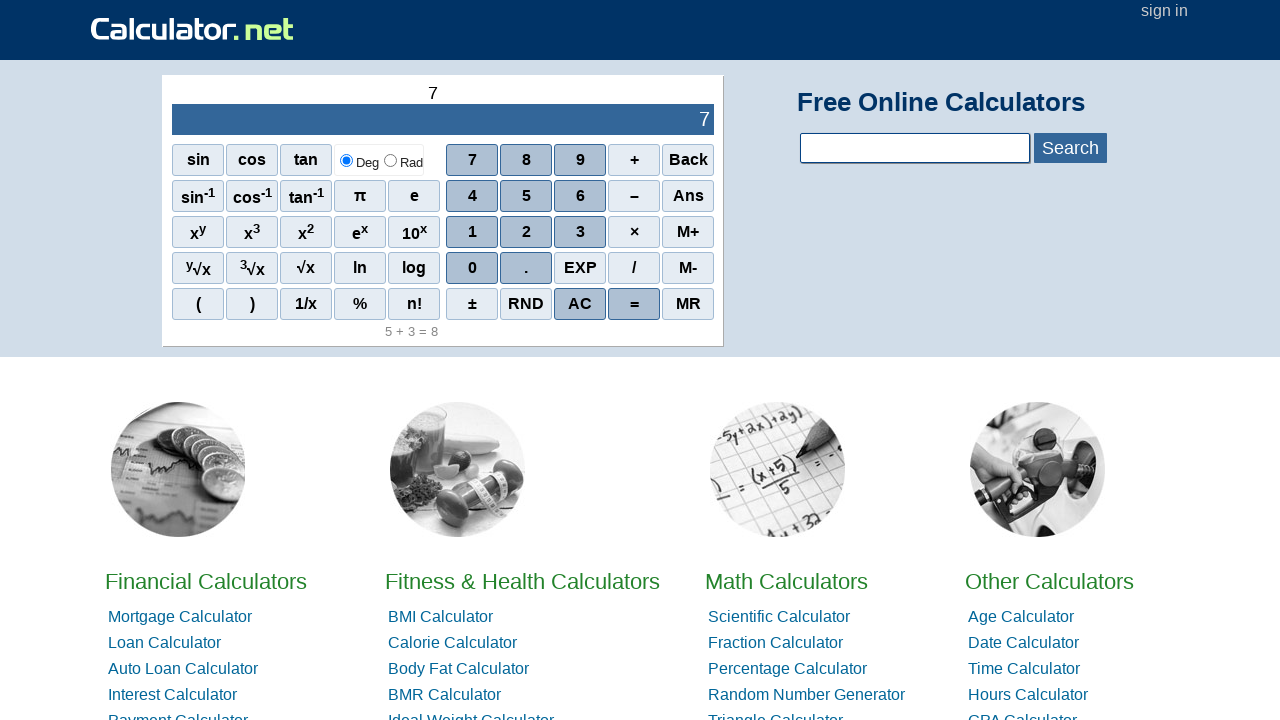

Clicked subtraction operator at (634, 196) on //span[@onclick="r('-')"]
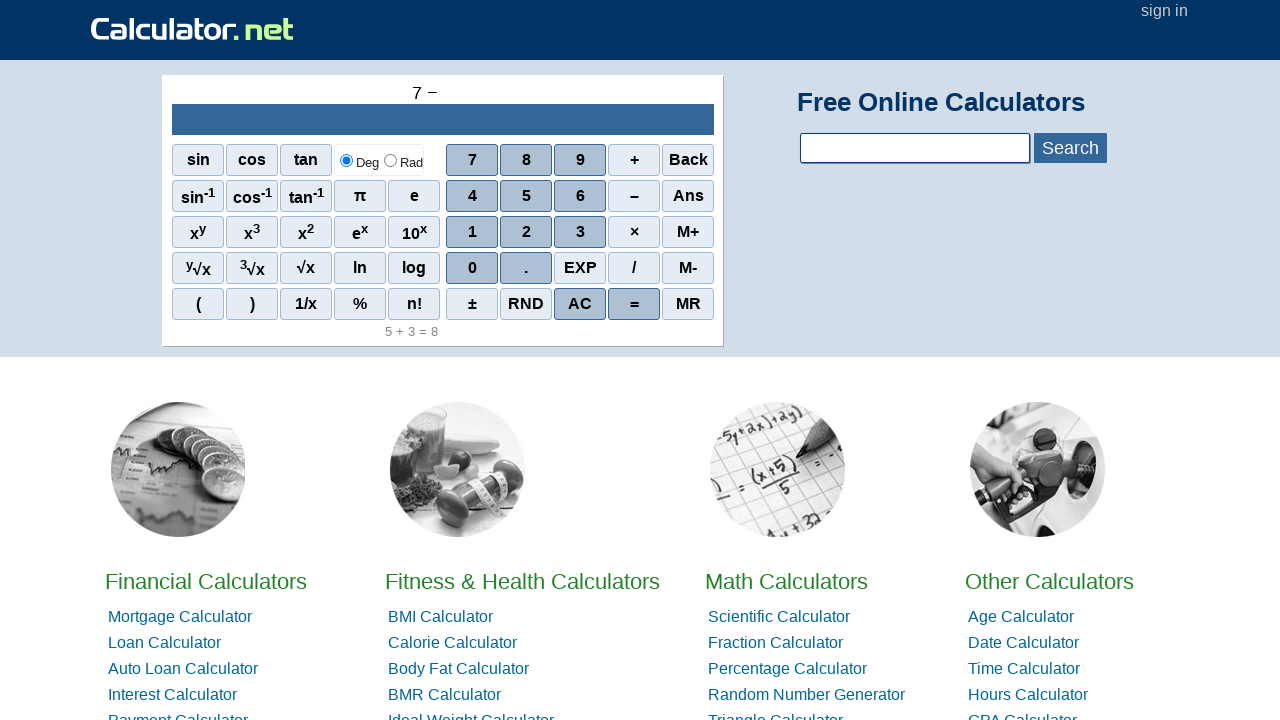

Clicked number 2 at (526, 232) on xpath=//span[@onclick='r(2)']
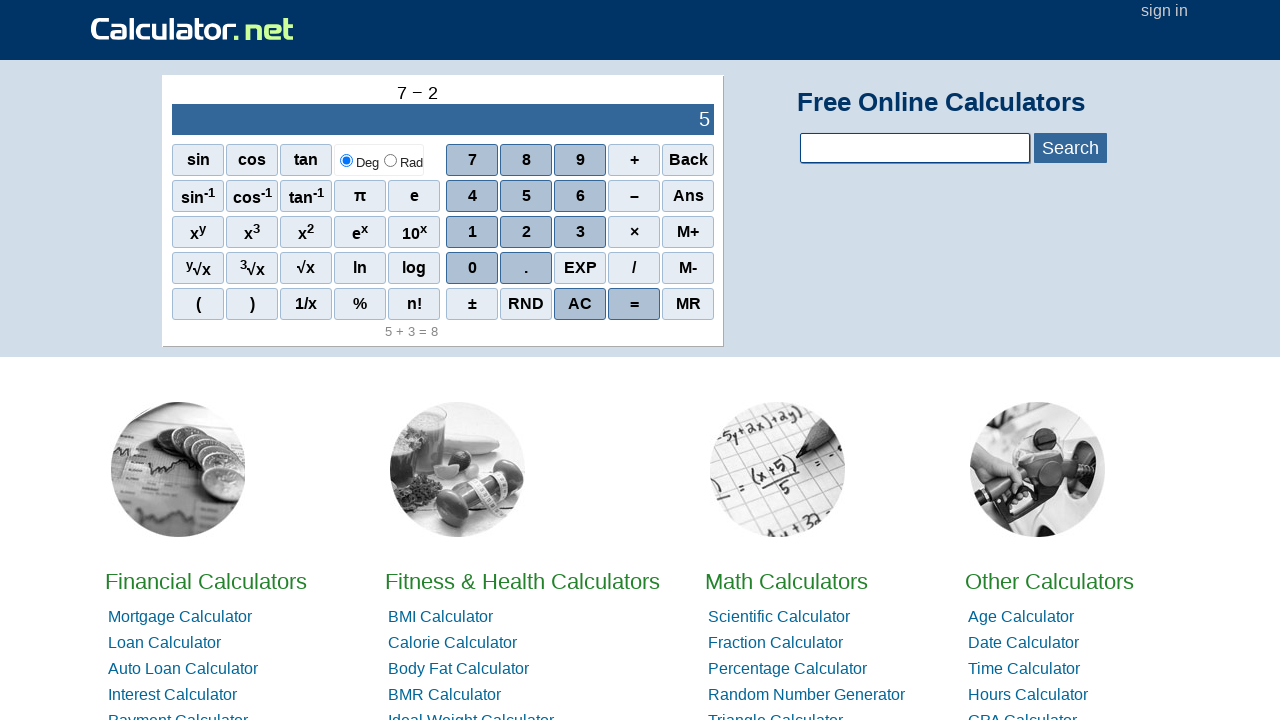

Clicked equals button at (634, 304) on //span[@onclick="r('=')"]
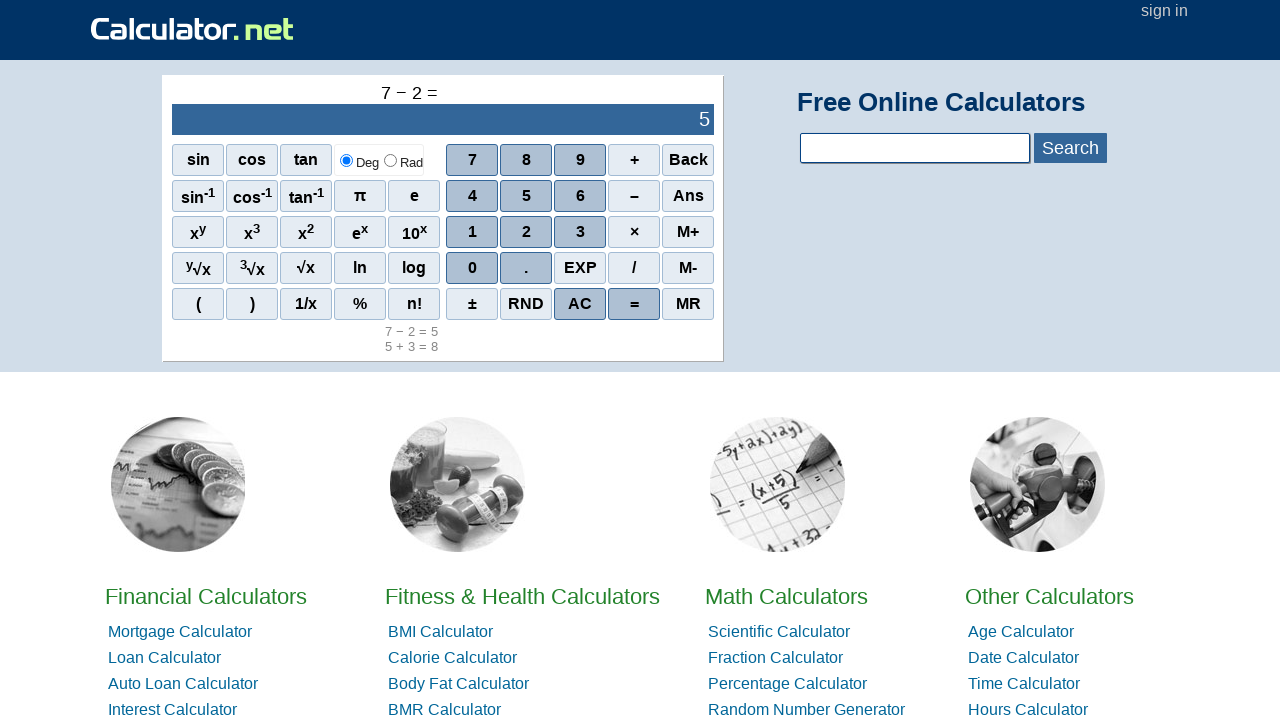

Subtraction result verified: 7 - 2 = 5
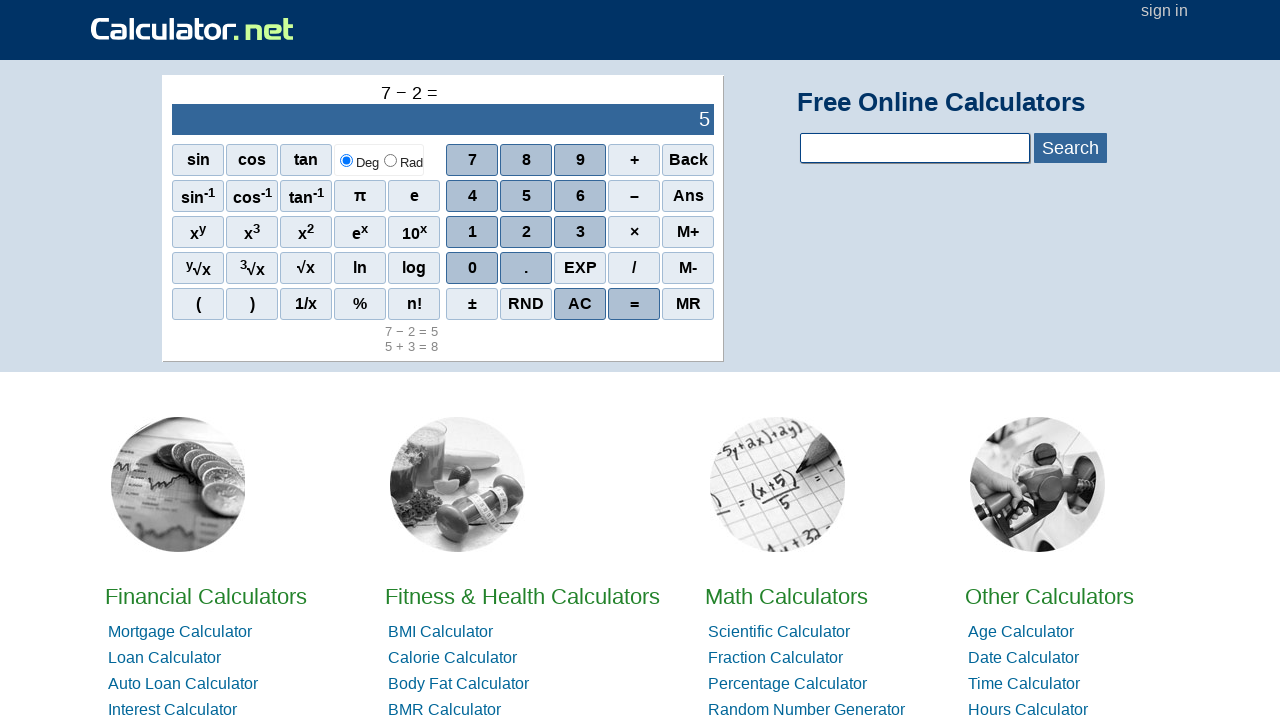

Cleared calculator at (580, 304) on //span[@onclick="r('C')"]
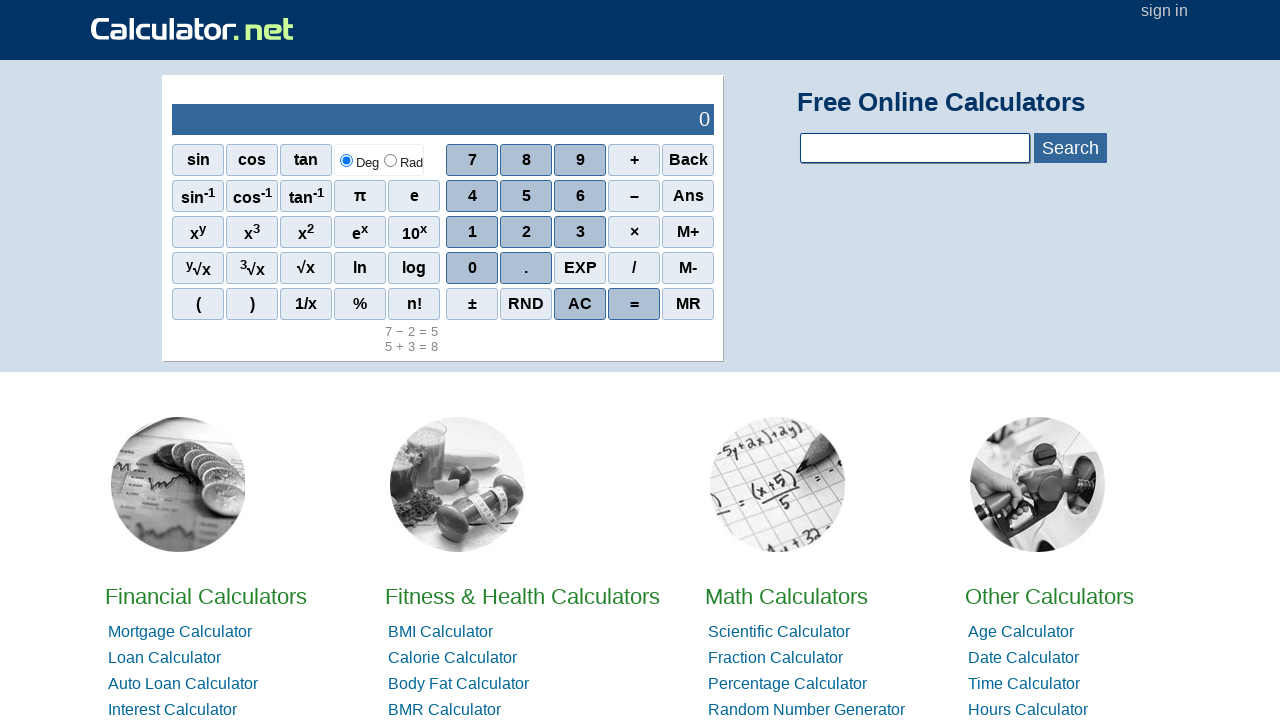

Clicked number 4 at (472, 196) on xpath=//span[@onclick='r(4)']
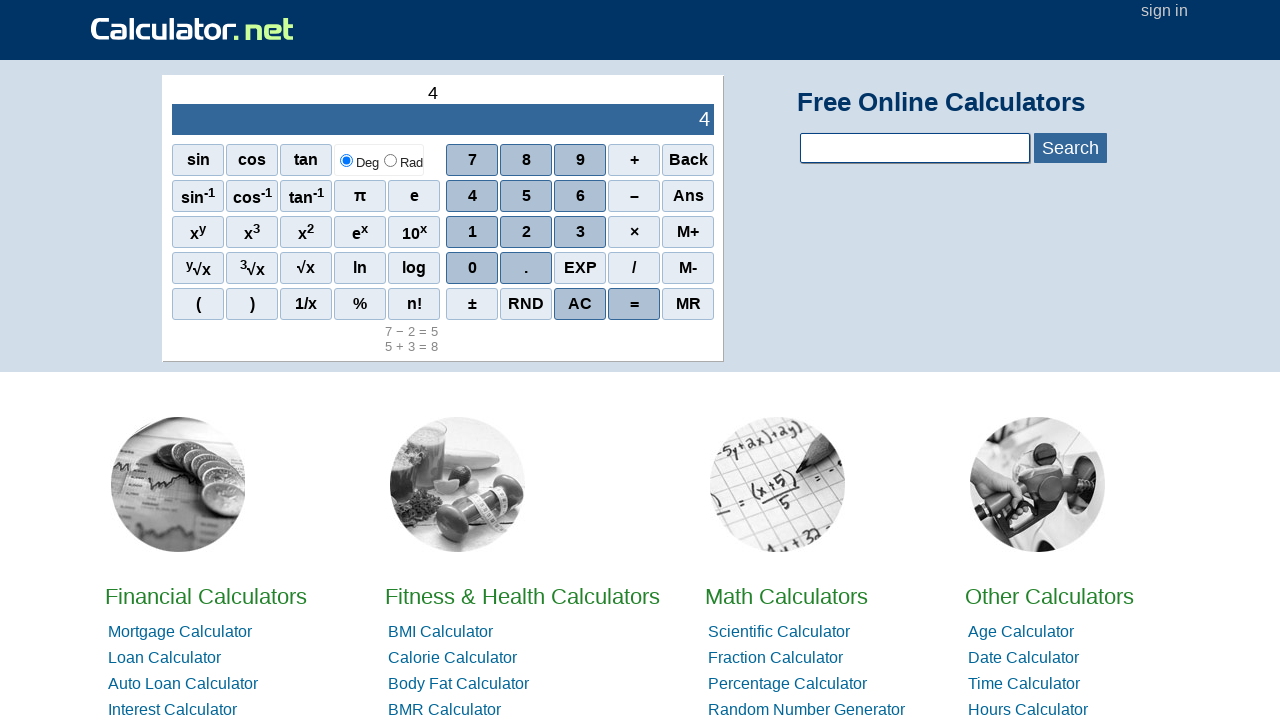

Clicked multiplication operator at (634, 232) on //span[@onclick="r('*')"]
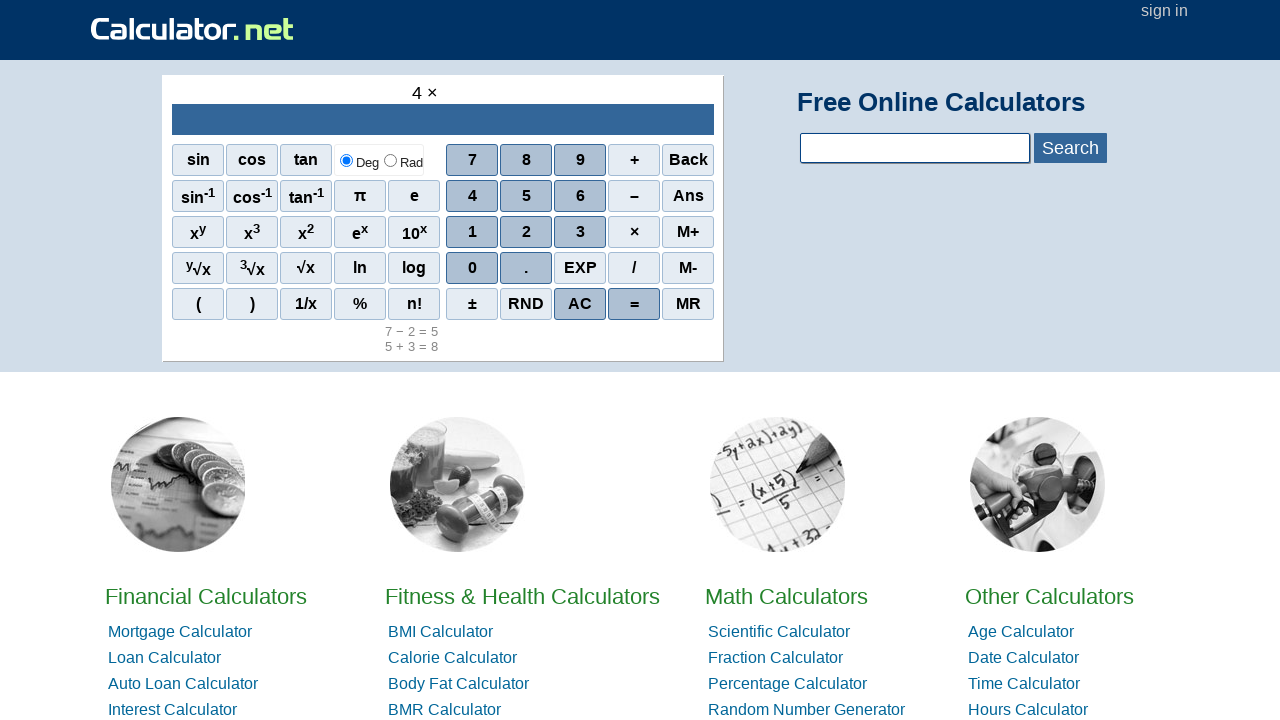

Clicked number 6 at (580, 196) on xpath=//span[@onclick='r(6)']
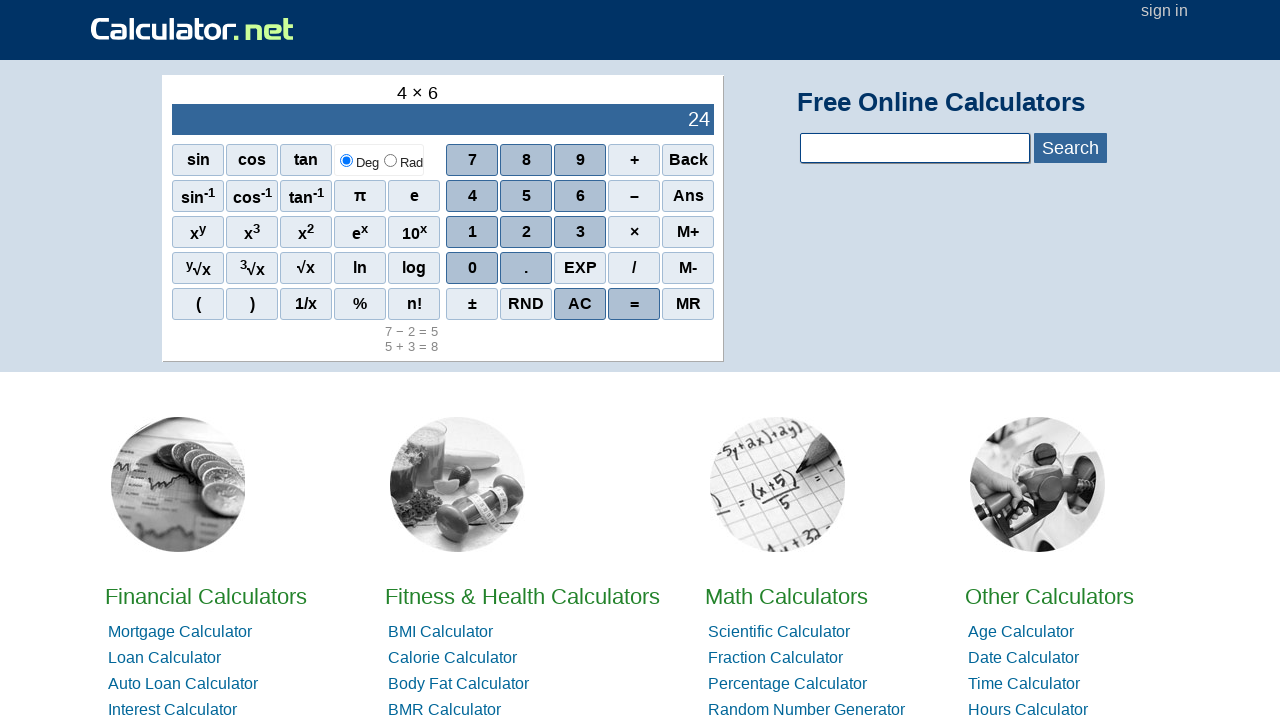

Clicked equals button at (634, 304) on //span[@onclick="r('=')"]
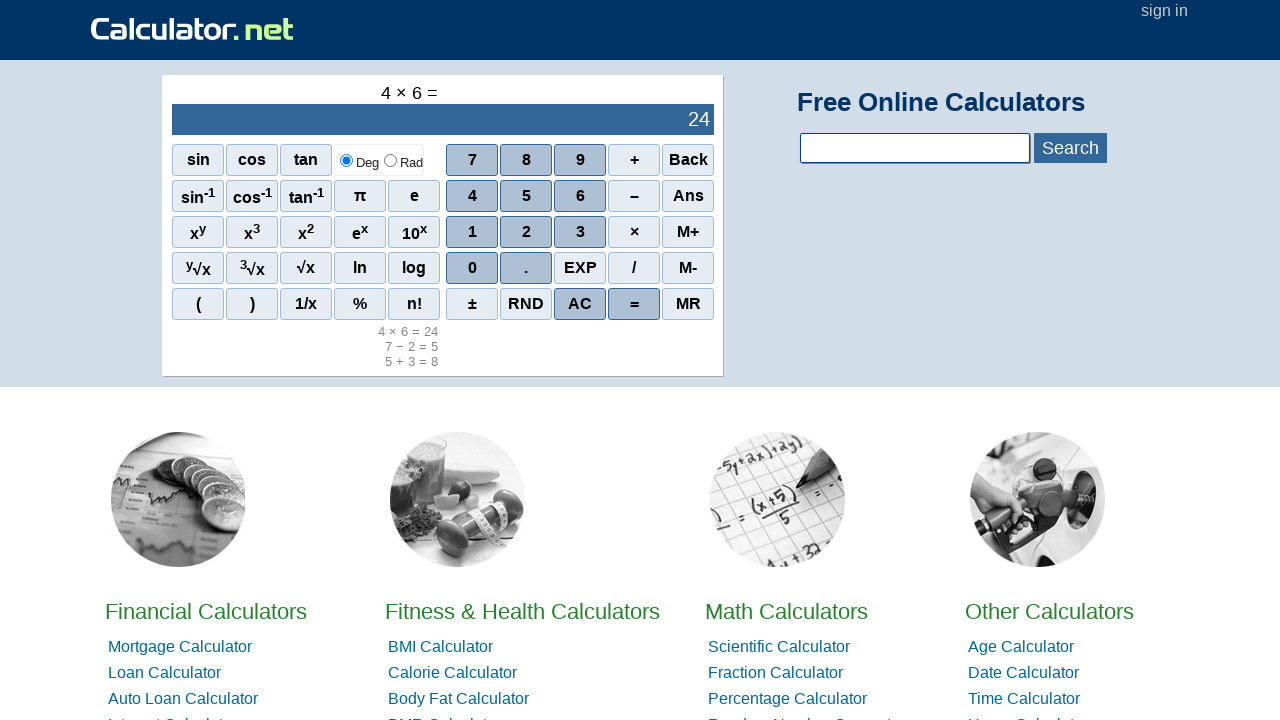

Multiplication result verified: 4 * 6 = 24
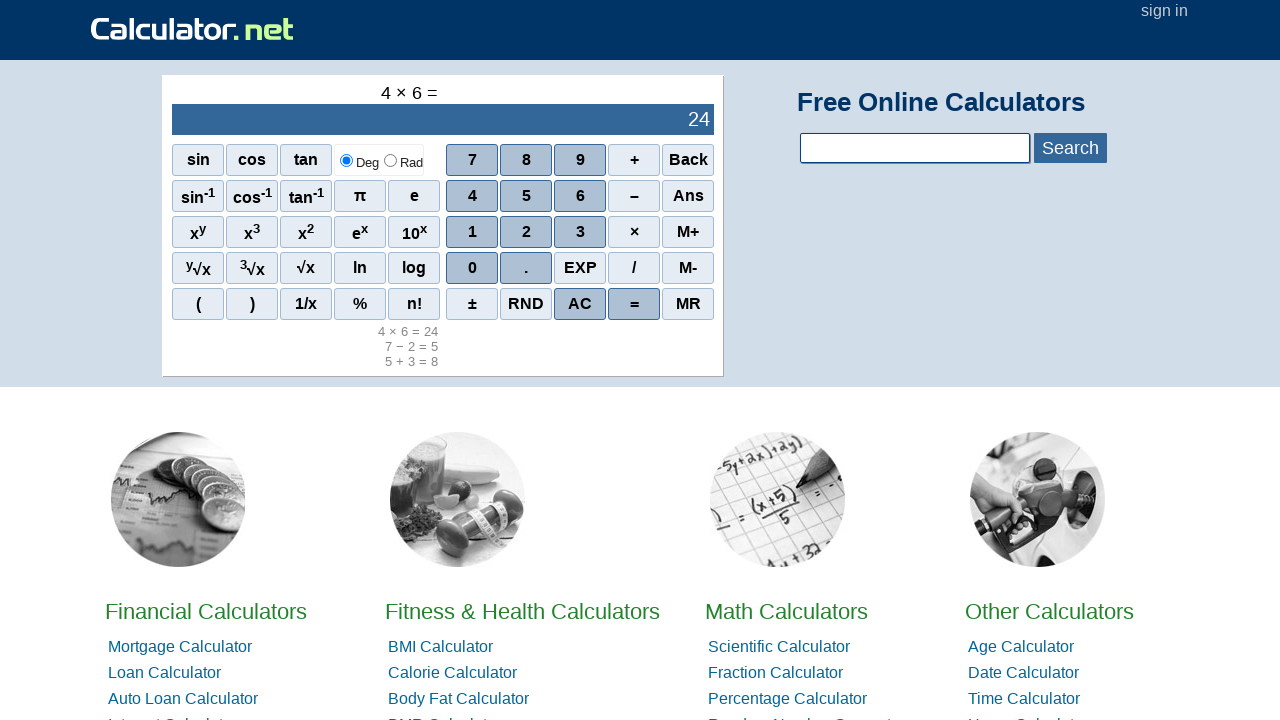

Cleared calculator at (580, 304) on //span[@onclick="r('C')"]
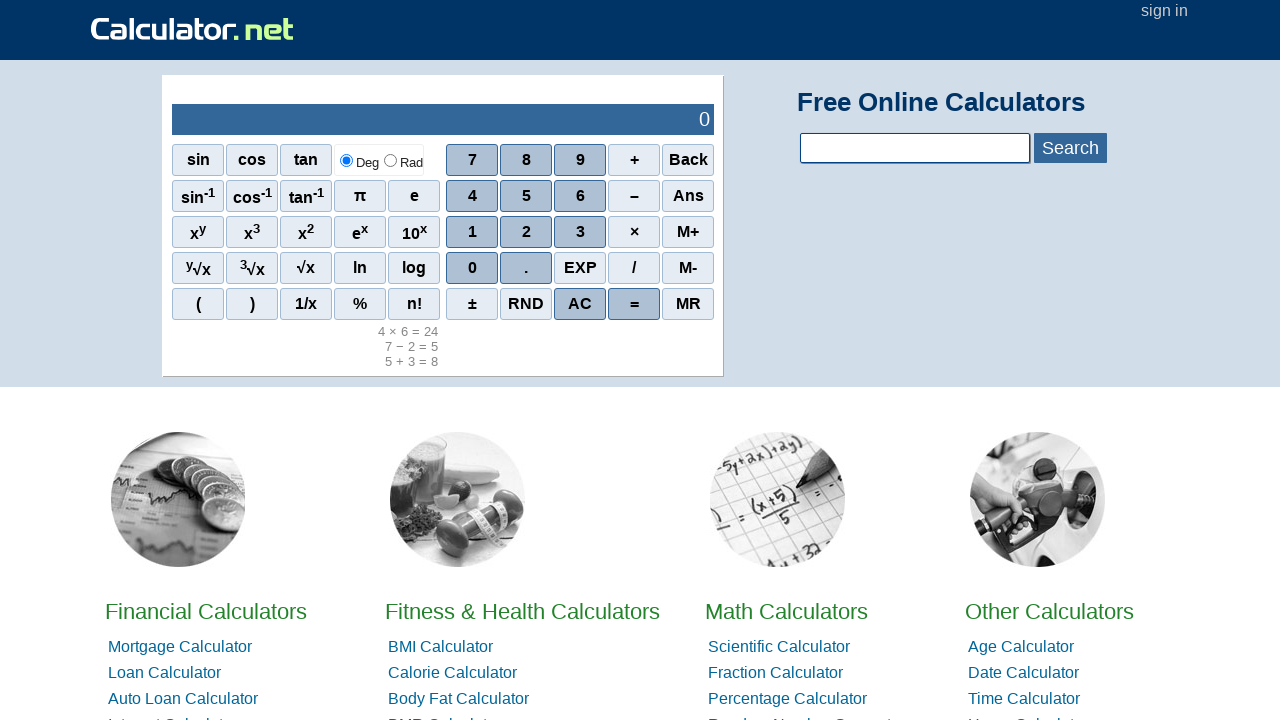

Clicked number 8 at (526, 160) on xpath=//span[@onclick='r(8)']
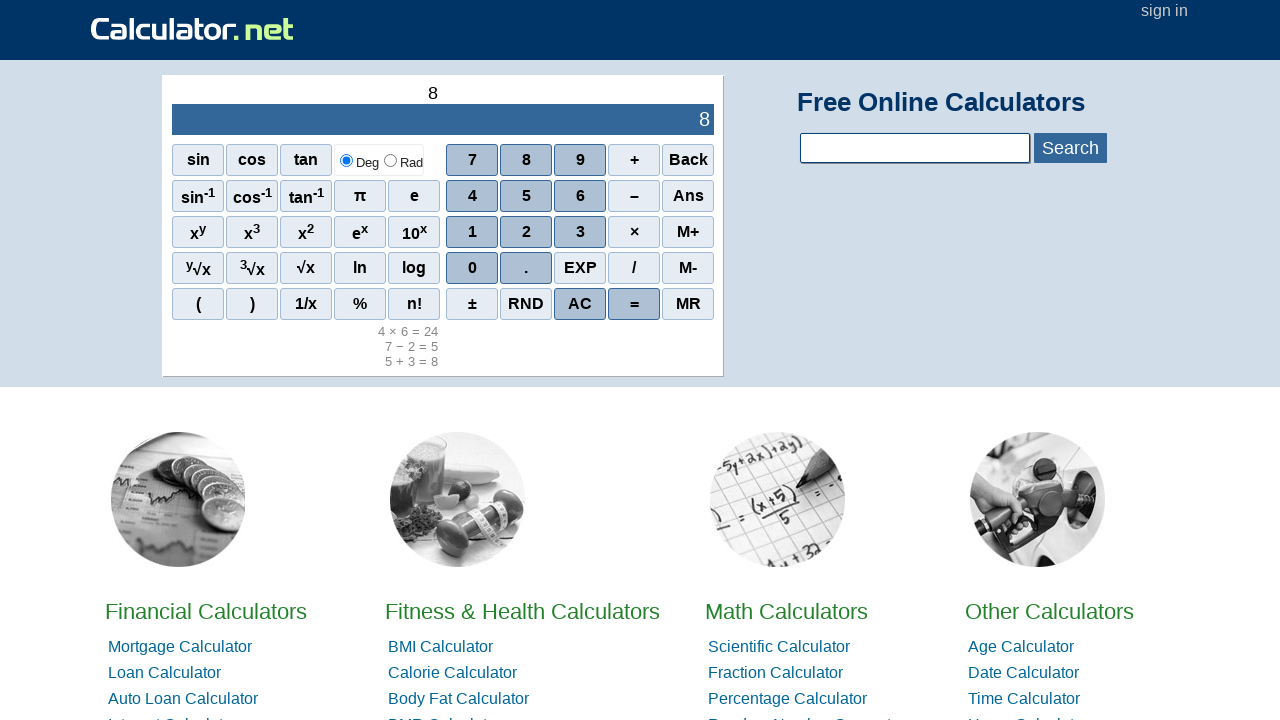

Clicked division operator at (634, 268) on //span[@onclick="r('/')"]
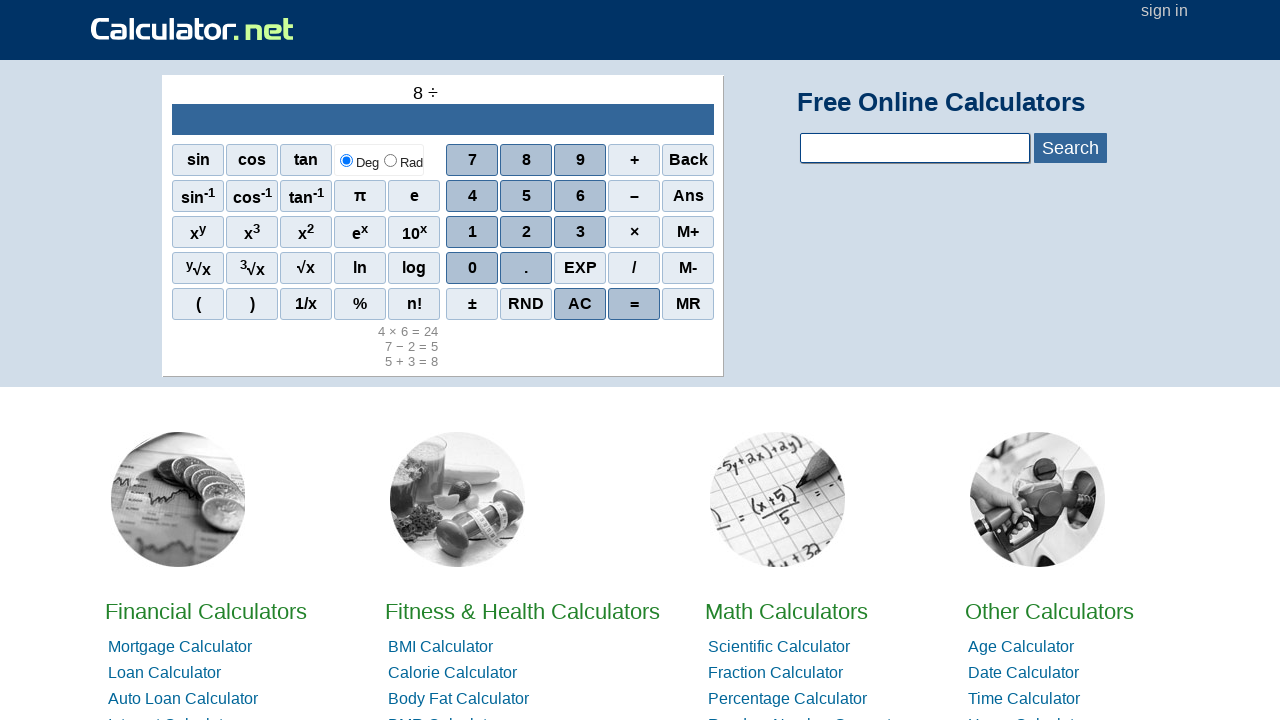

Clicked number 2 at (526, 232) on xpath=//span[@onclick='r(2)']
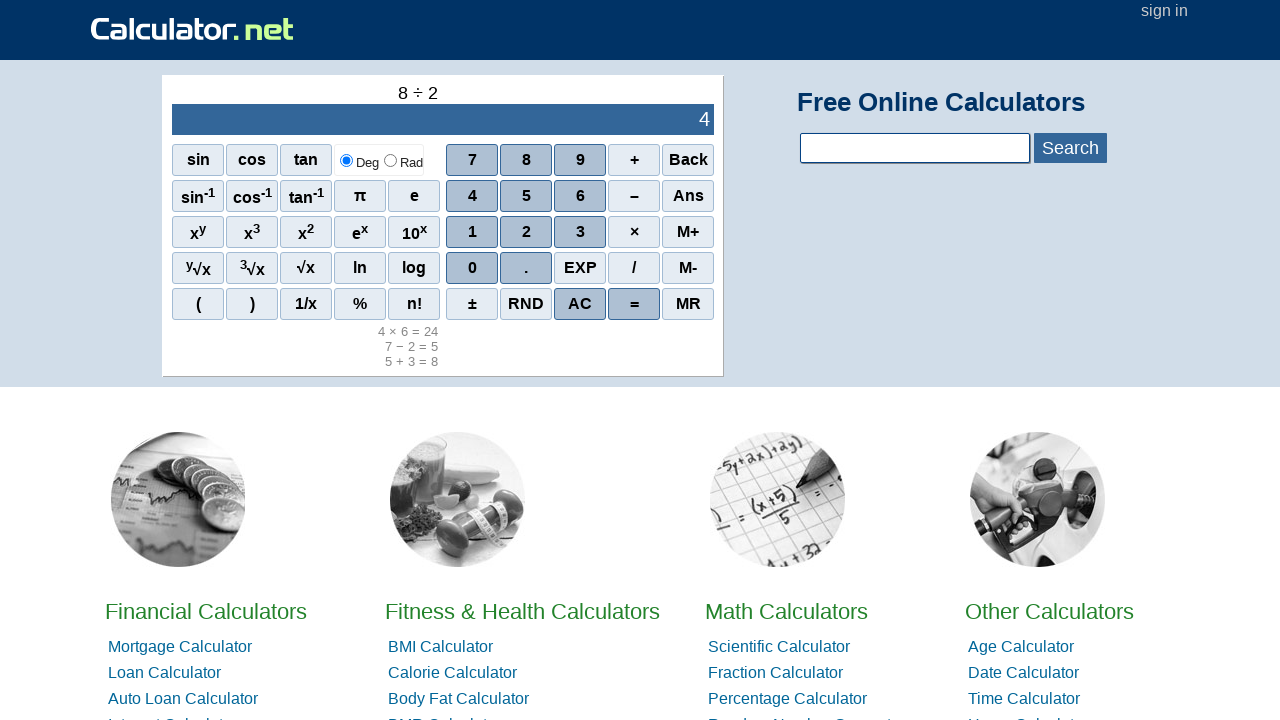

Clicked equals button at (634, 304) on //span[@onclick="r('=')"]
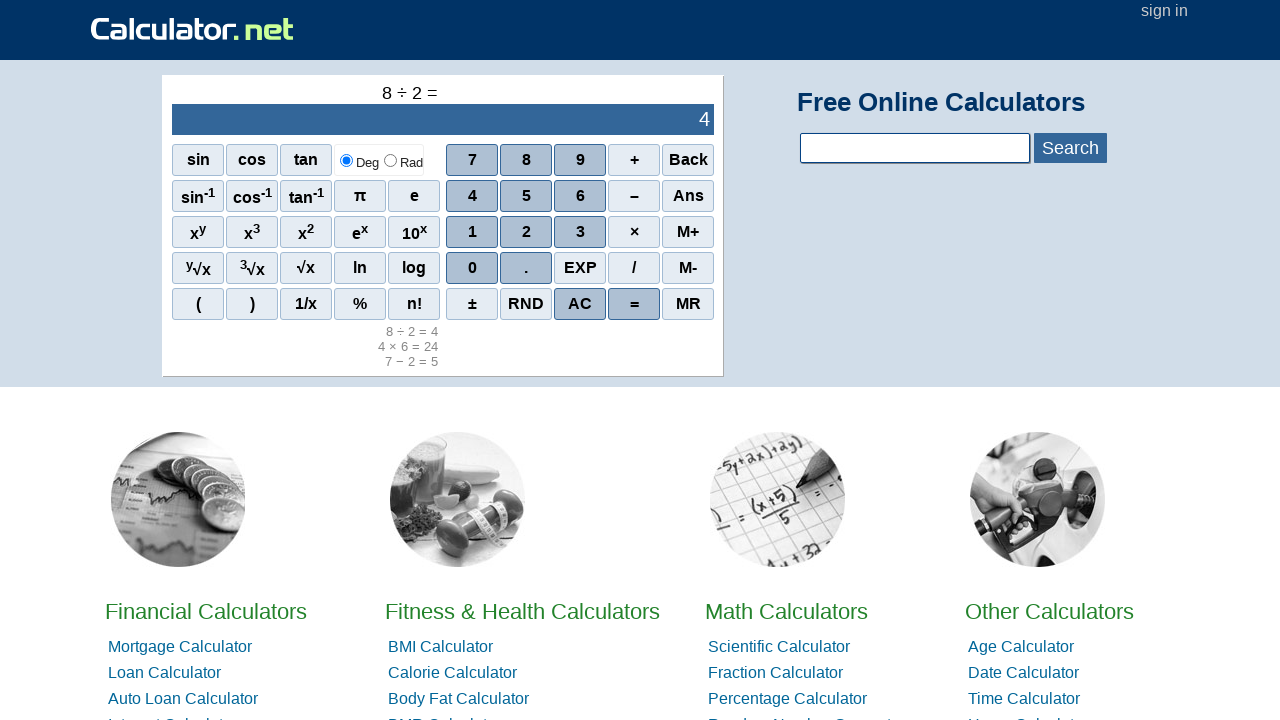

Division result verified: 8 / 2 = 4
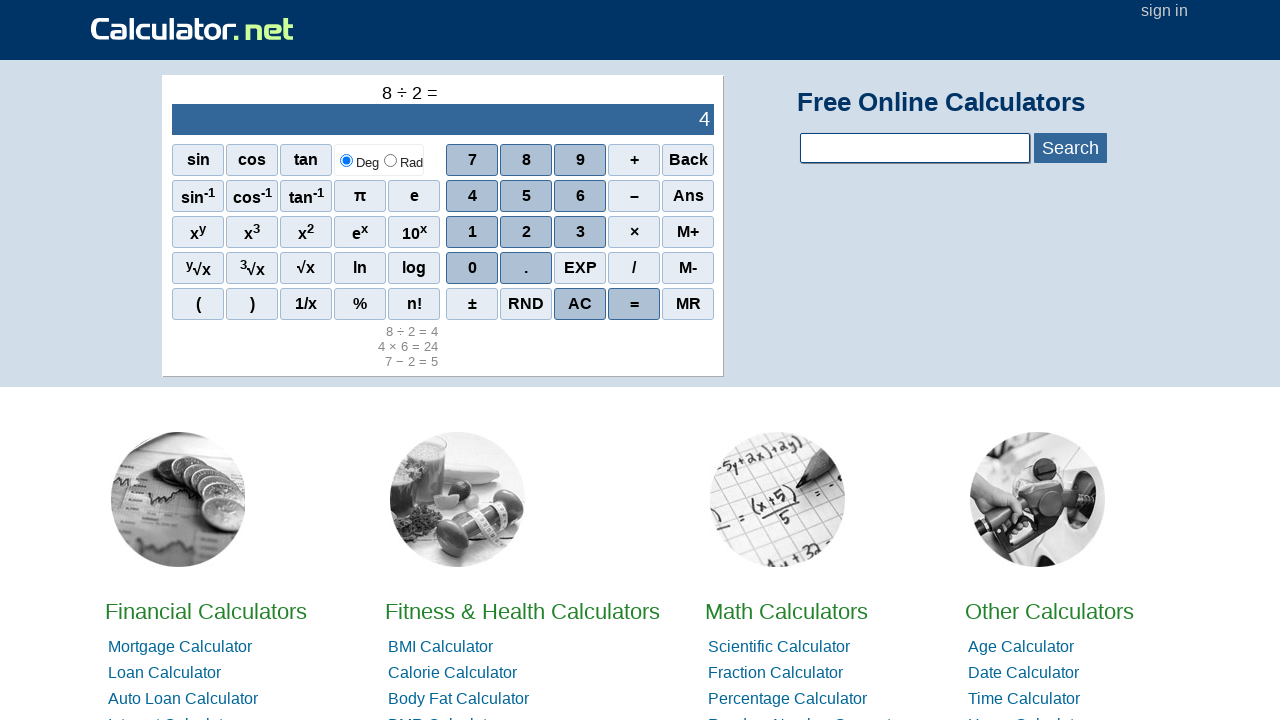

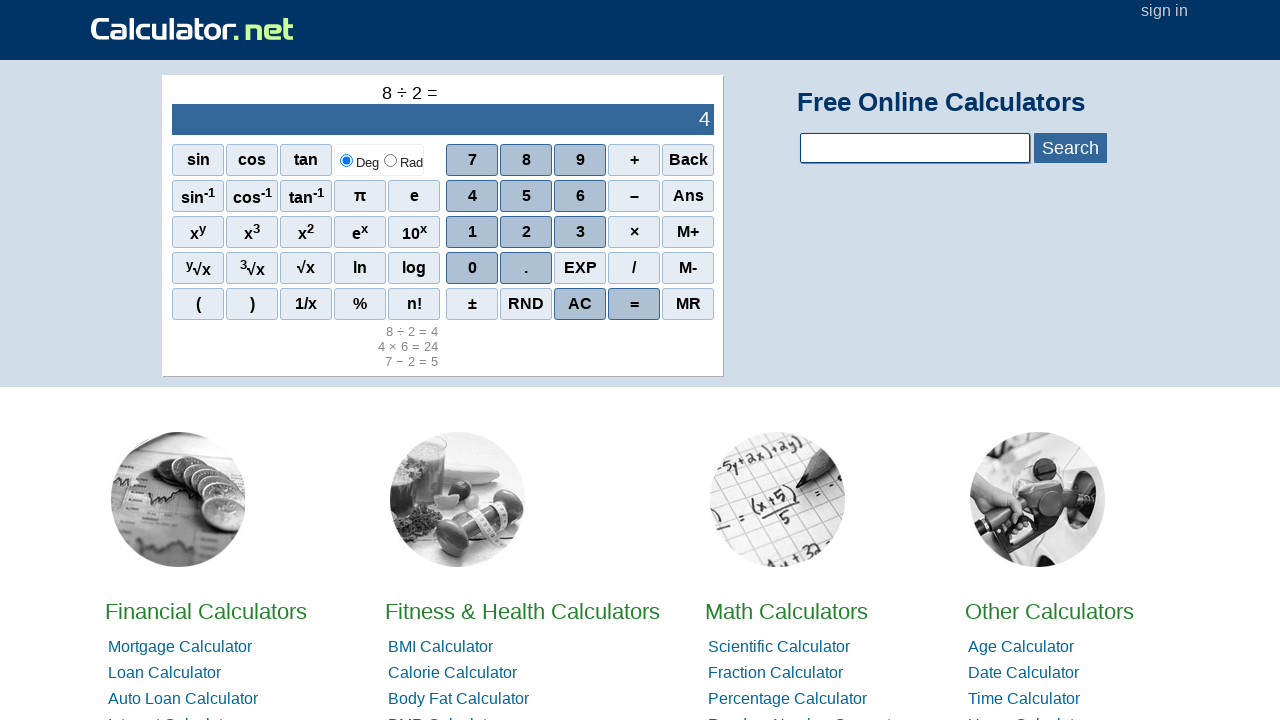